Tests dynamic content loading by clicking a start button and waiting for hidden content to become visible

Starting URL: https://the-internet.herokuapp.com/dynamic_loading/2

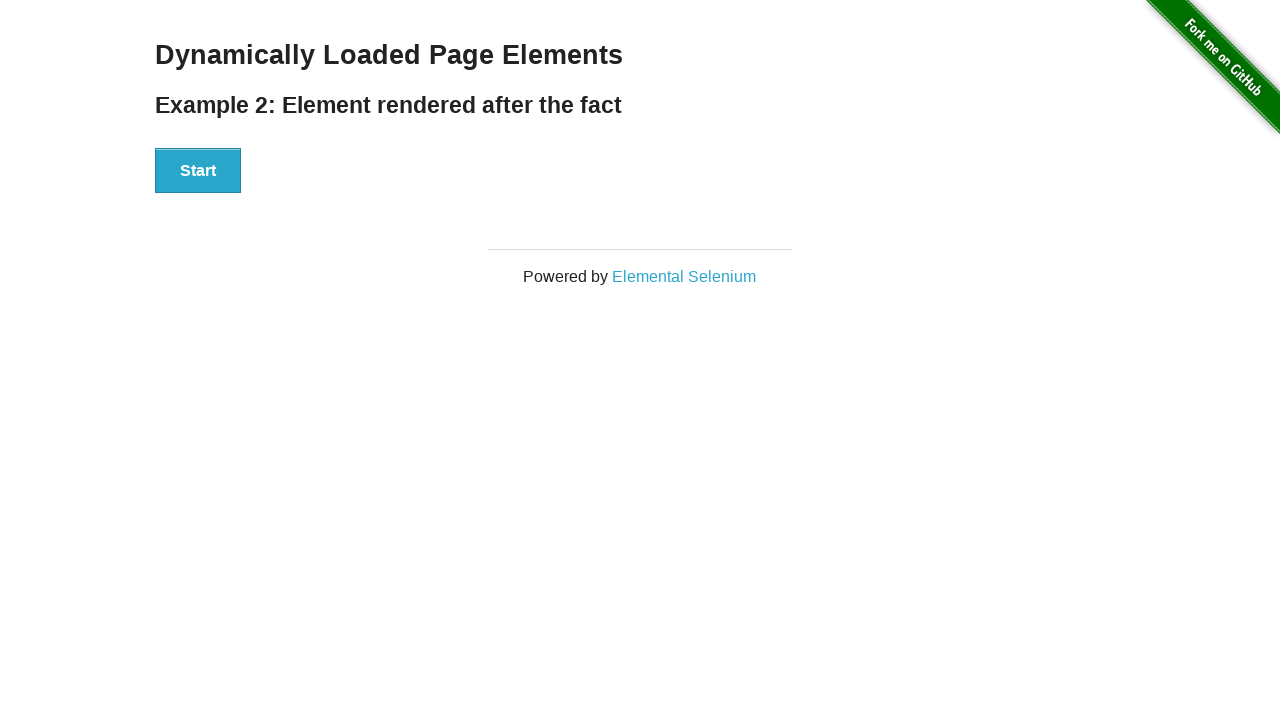

Clicked the Start button to trigger dynamic content loading at (198, 171) on xpath=//button[text()='Start']
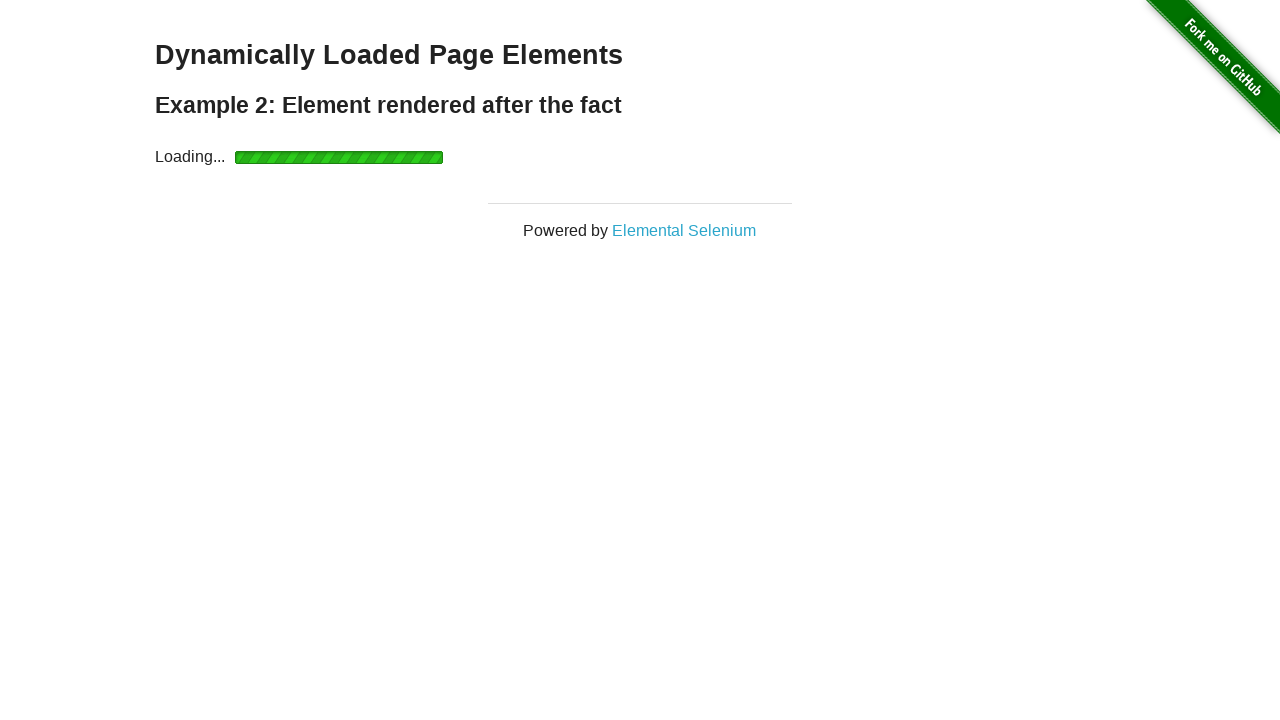

Waited for hidden content 'Hello World!' to become visible
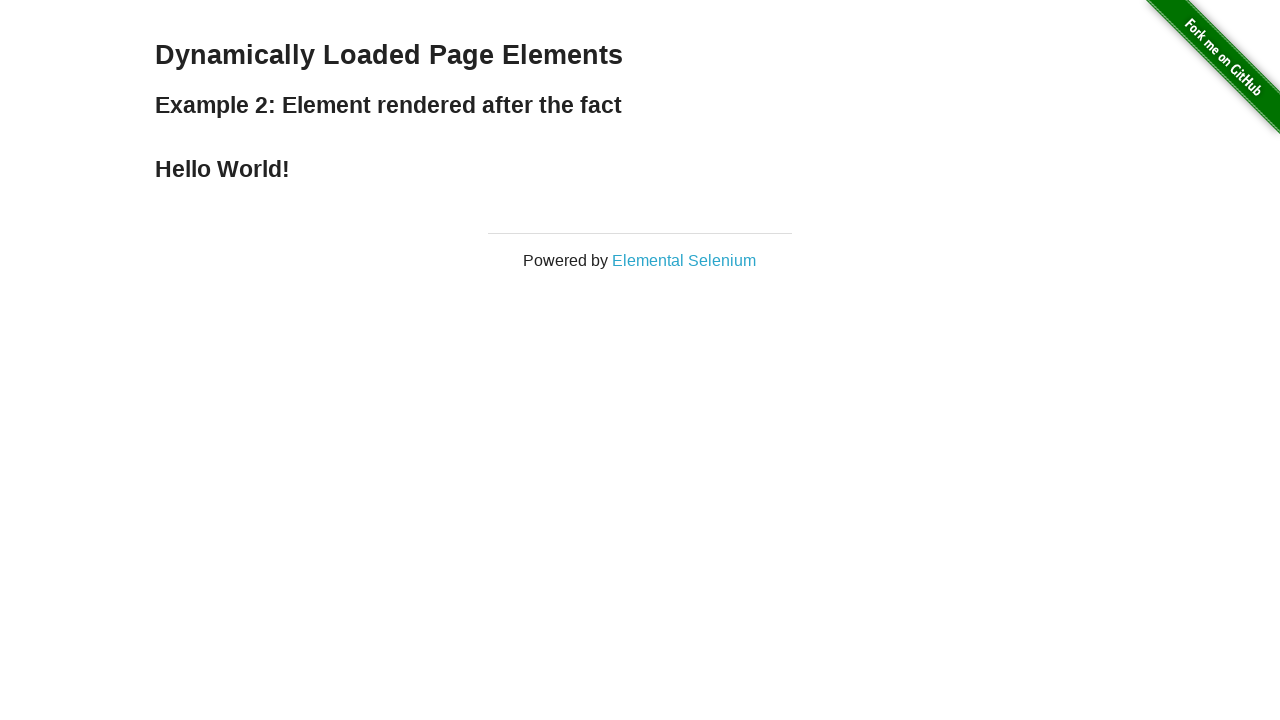

Located the 'Hello World!' text element
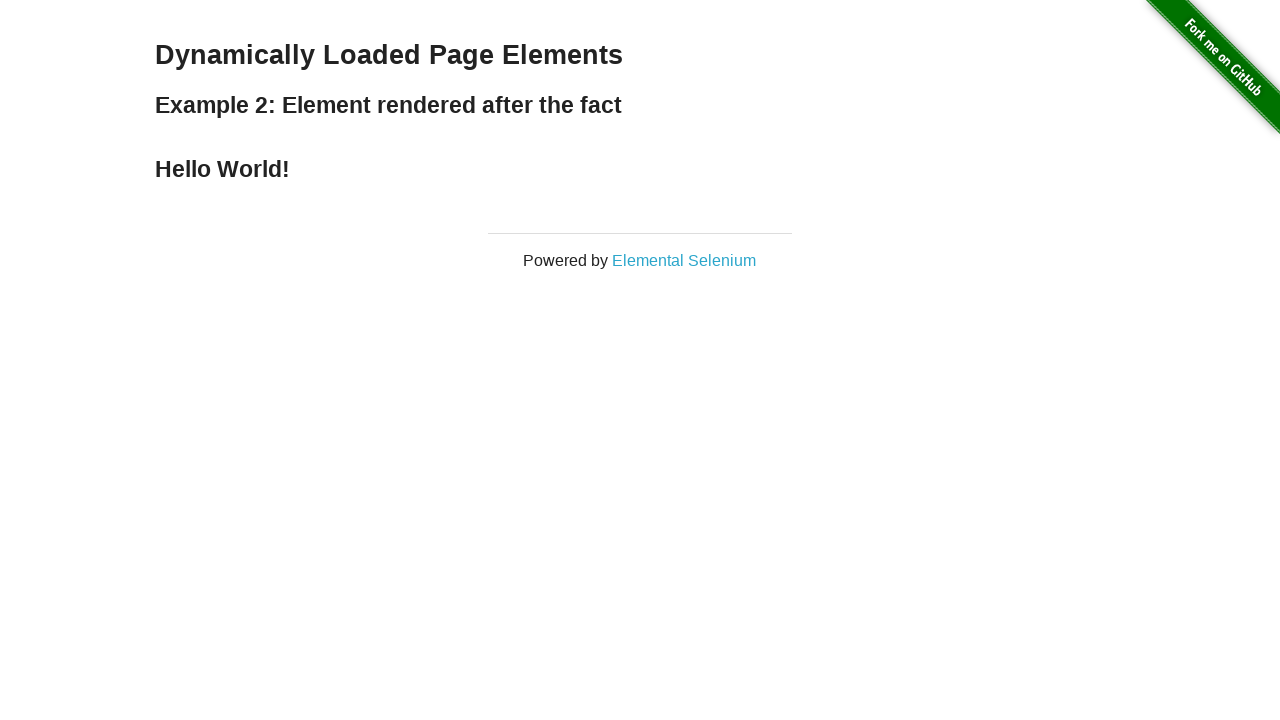

Retrieved and printed the text content of 'Hello World!' element
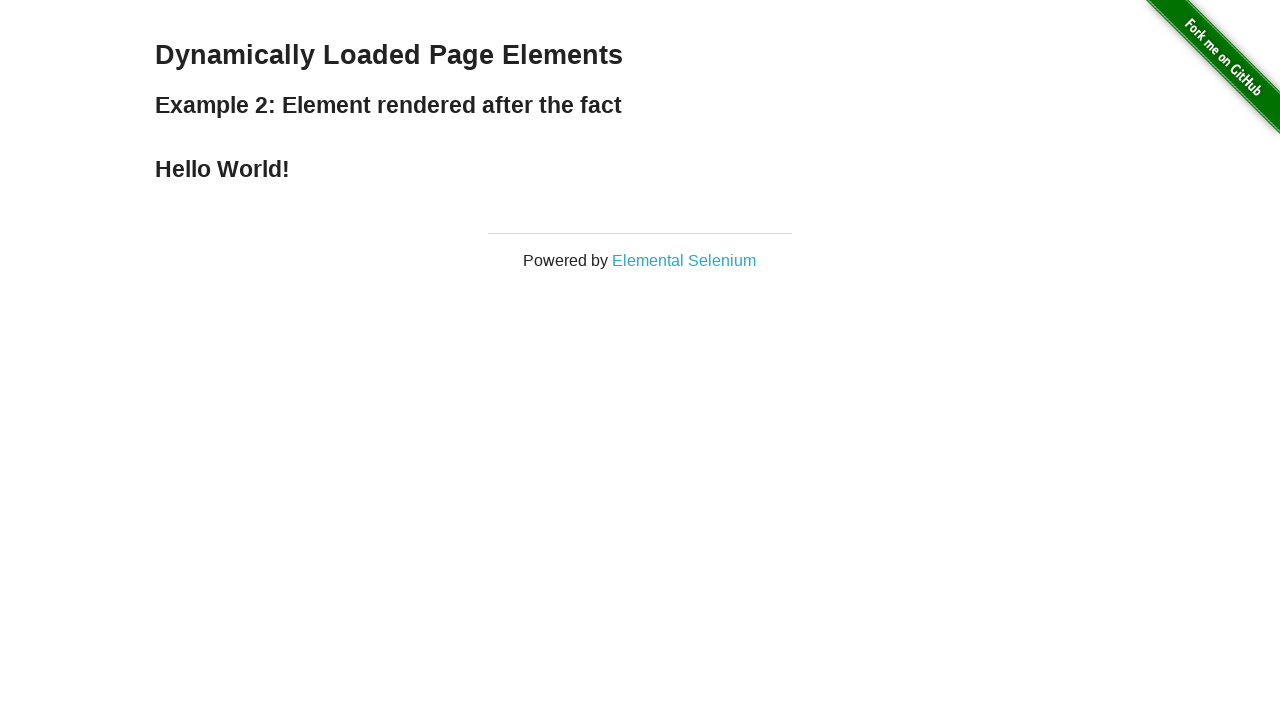

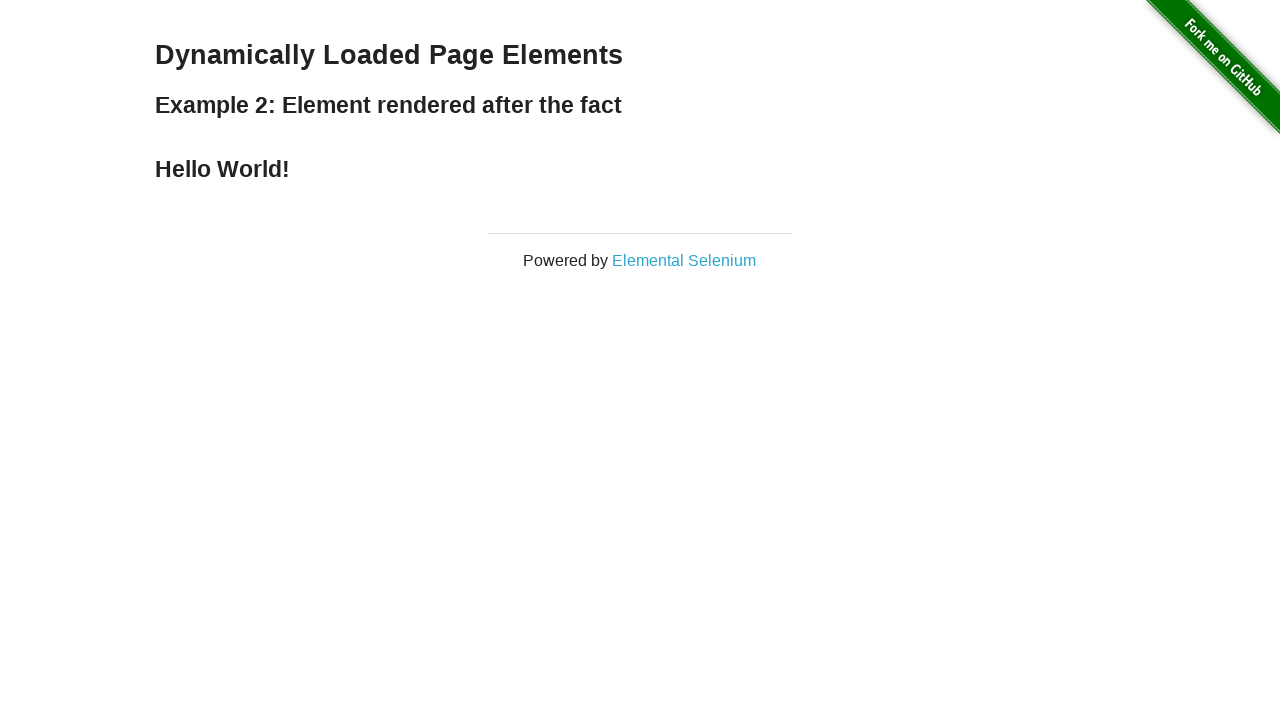